Tests window handling by opening multiple links in new windows/tabs from Google signup page and switching between them

Starting URL: http://accounts.google.com/signup

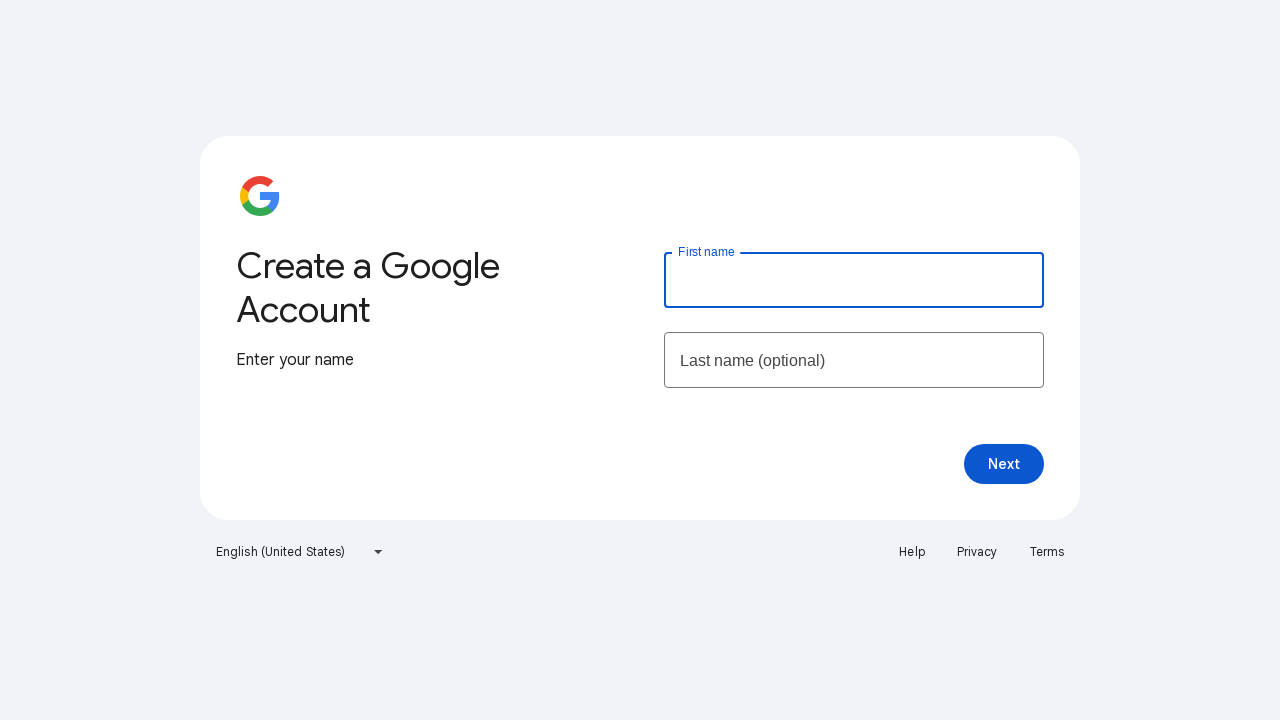

Stored initial page context from Google signup page
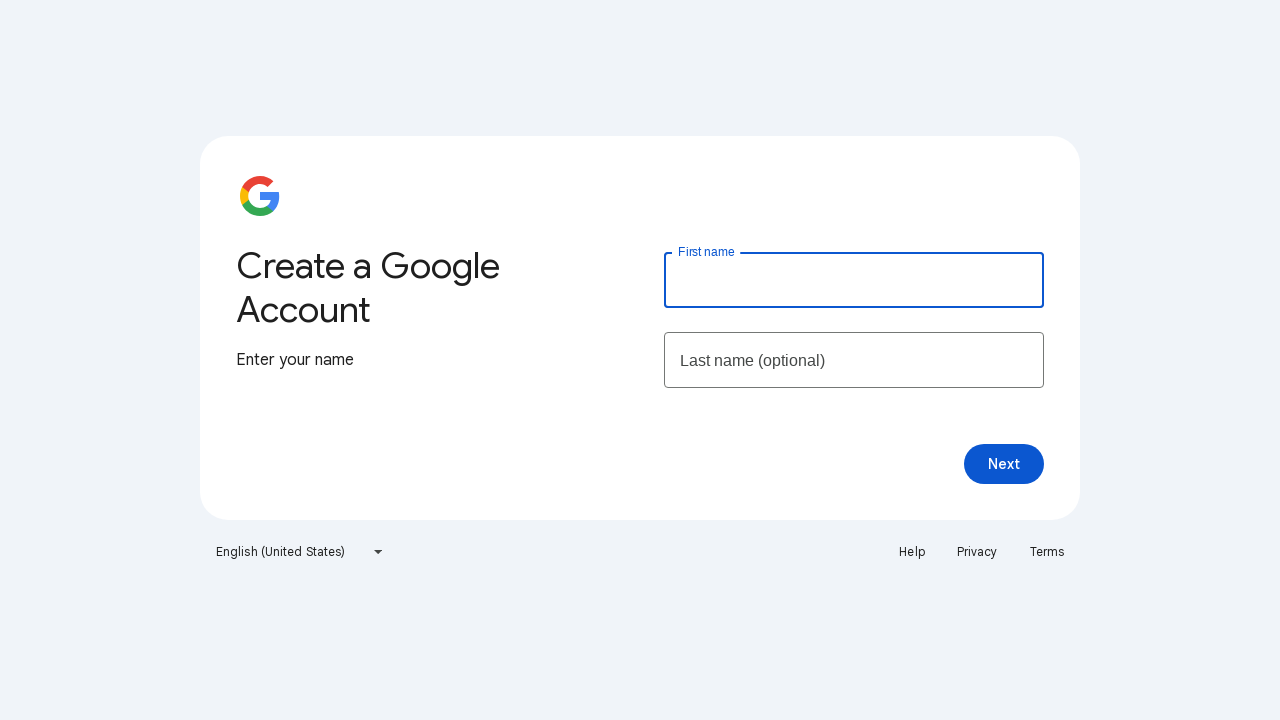

Clicked Help link and captured new popup window at (912, 552) on xpath=//a[text()='Help']
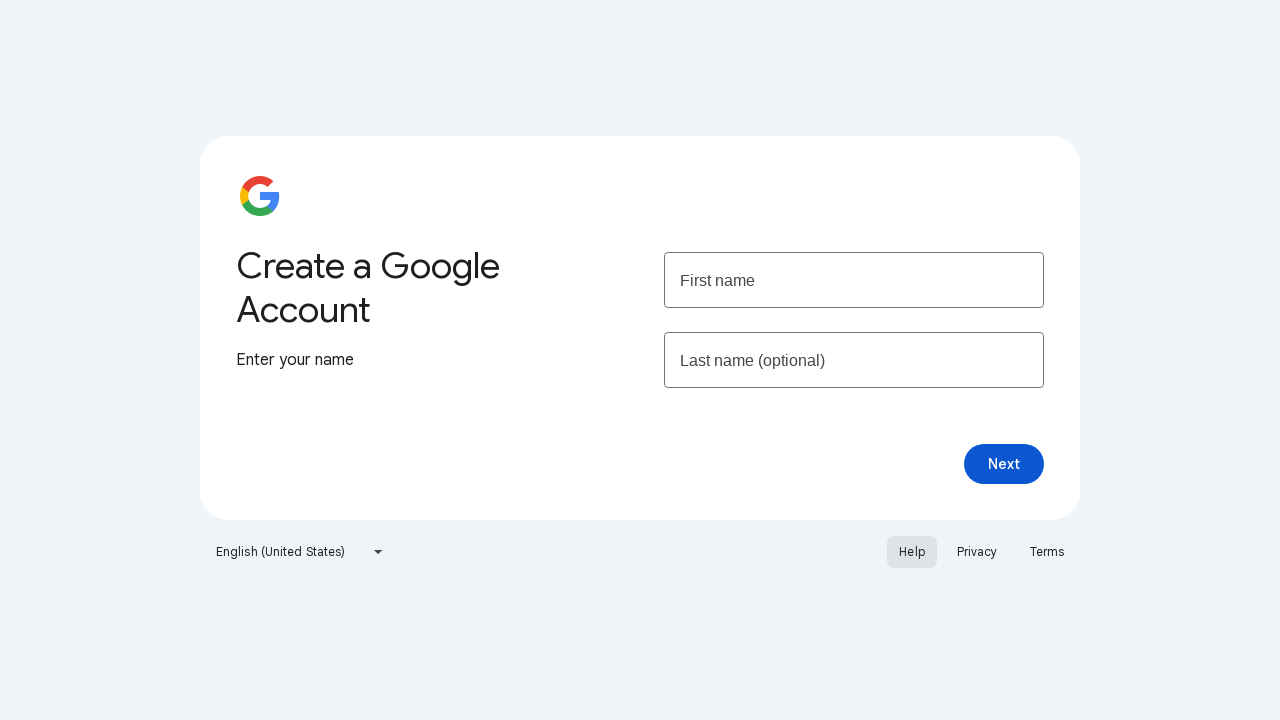

Clicked Privacy link and captured new popup window at (977, 552) on xpath=//a[text()='Privacy']
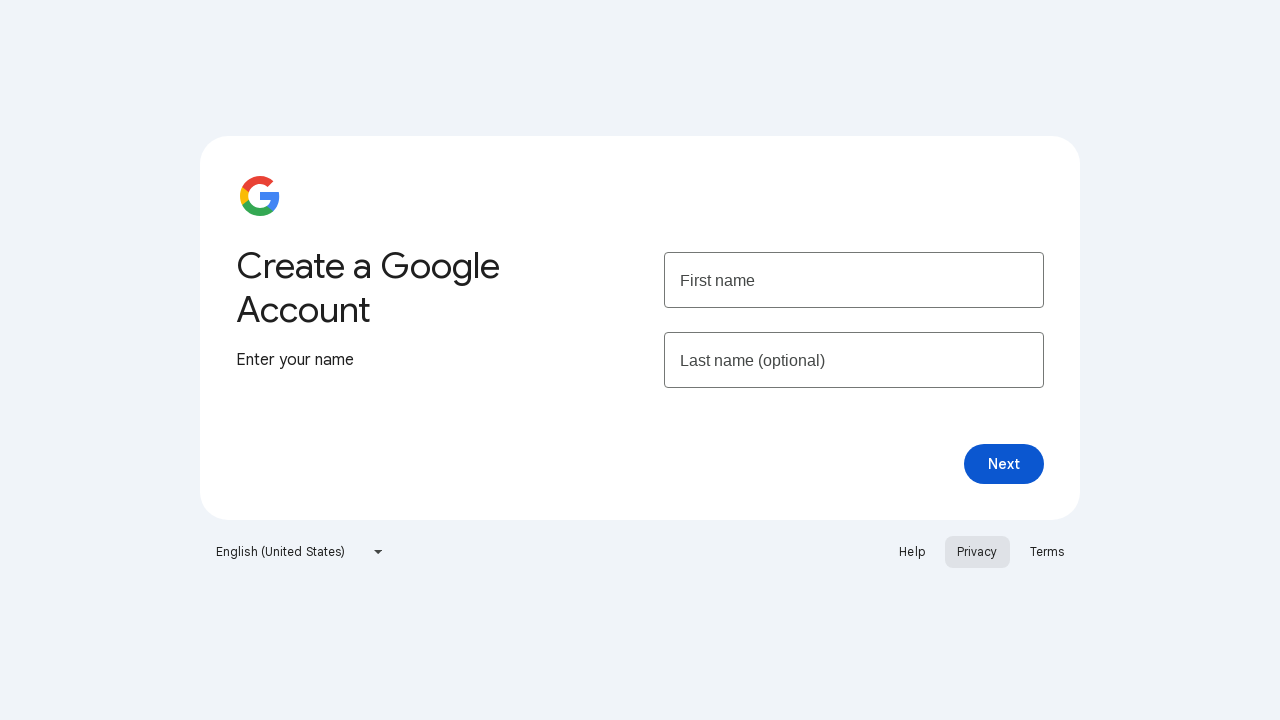

Switched to Help page window by matching title 'Google Account Help'
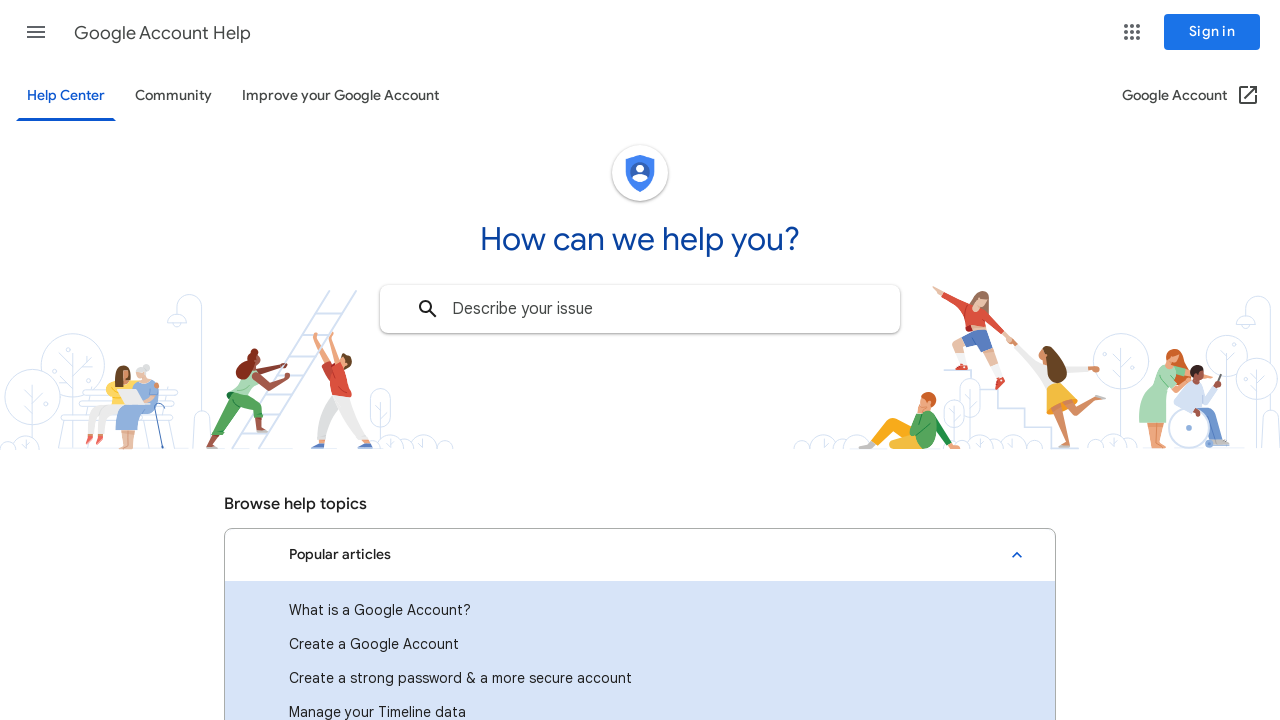

Clicked Community link on Help page at (174, 96) on xpath=//a[text()='Community']
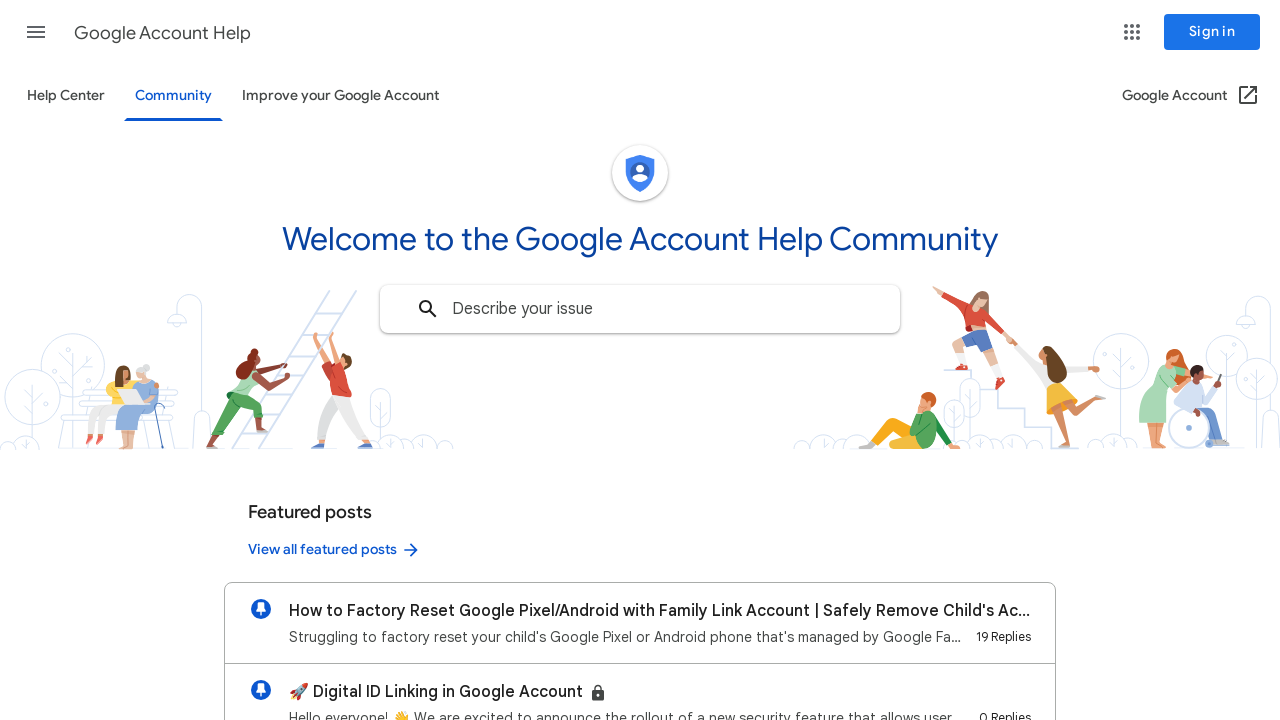

Waited 2500ms for Community link action to complete
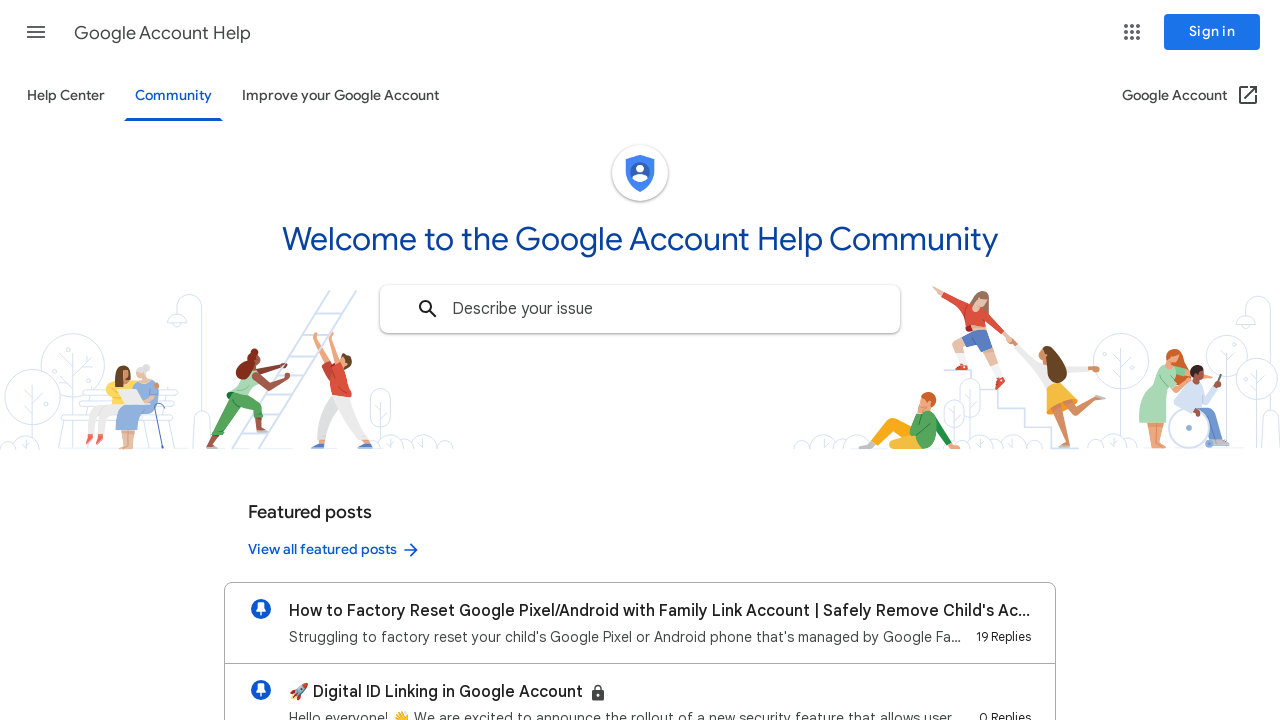

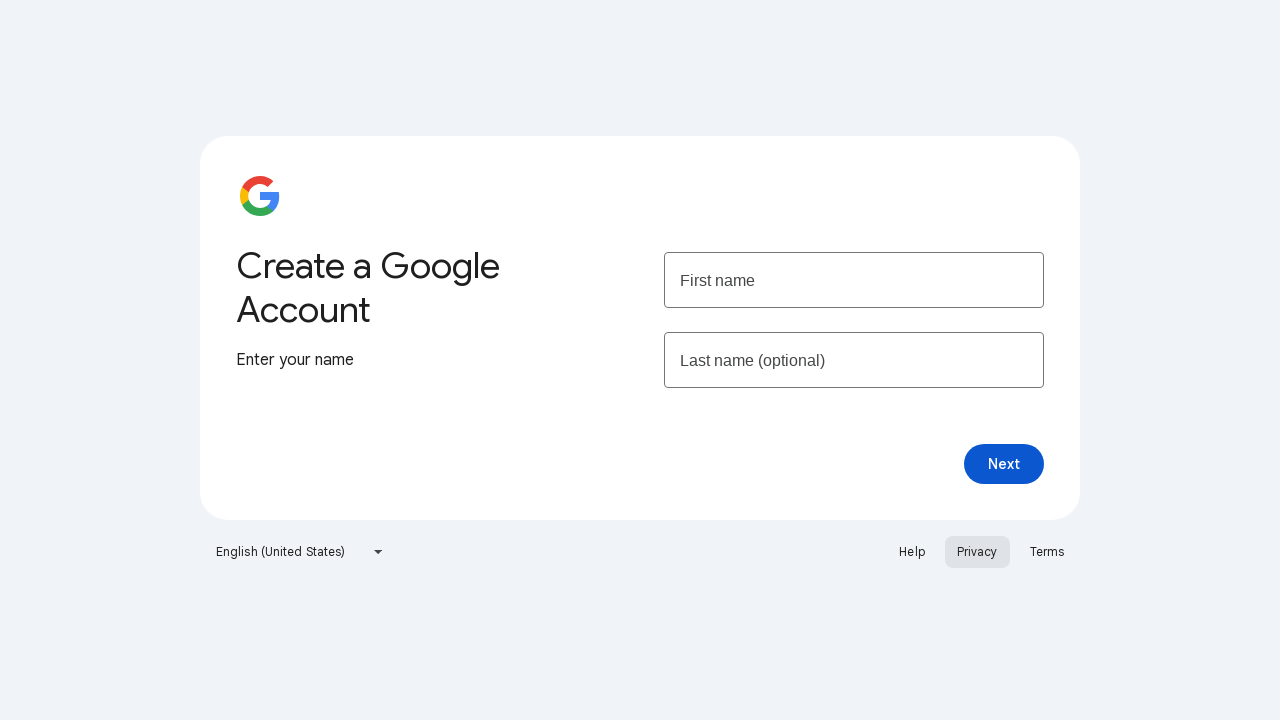